Tests table sorting functionality by clicking on a column header to sort, verifying the sort order, and then searching for a specific item (Rice) by navigating through pagination

Starting URL: https://rahulshettyacademy.com/seleniumPractise/#/offers

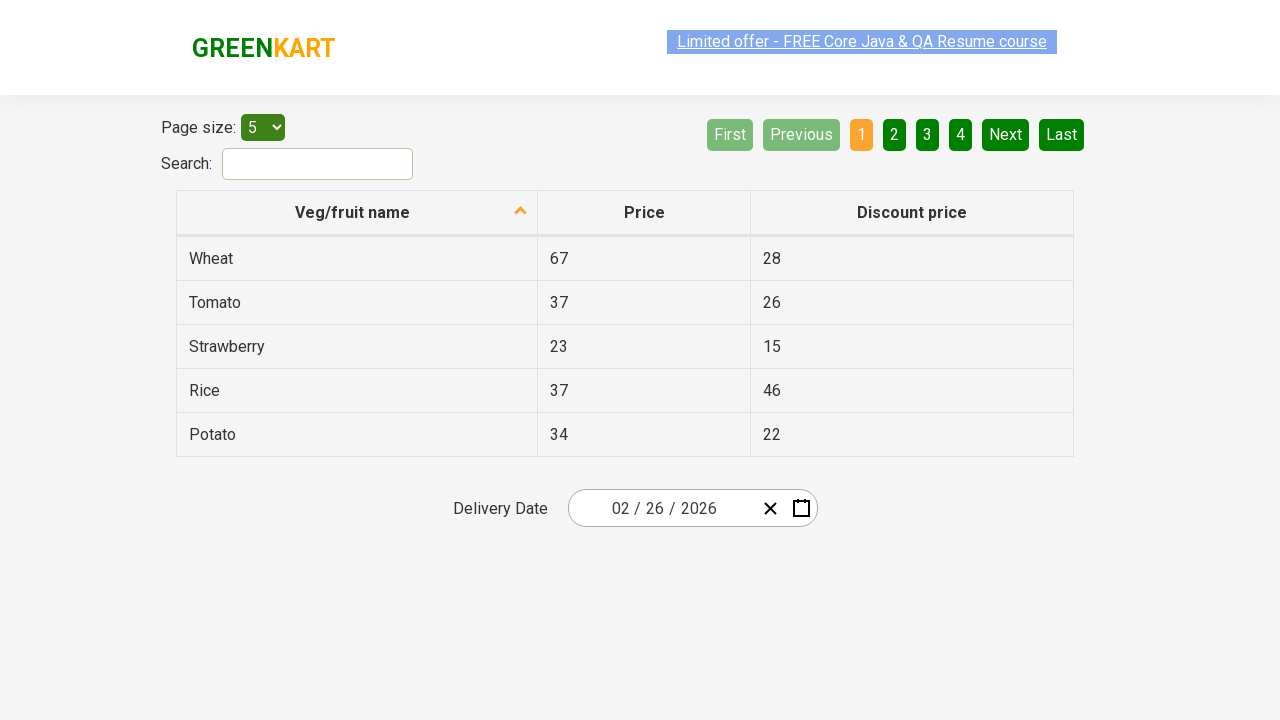

Clicked first column header to sort table at (357, 213) on xpath=//thead/tr[1]/th[1]
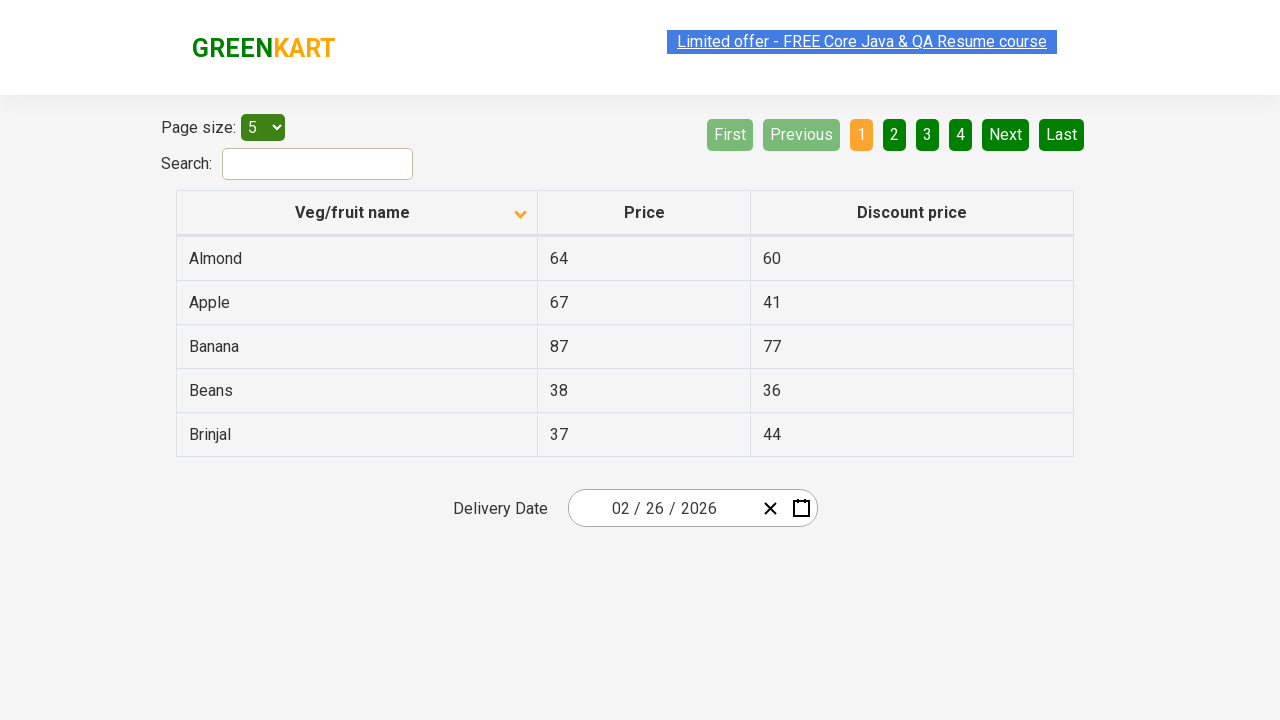

Retrieved all values from first column
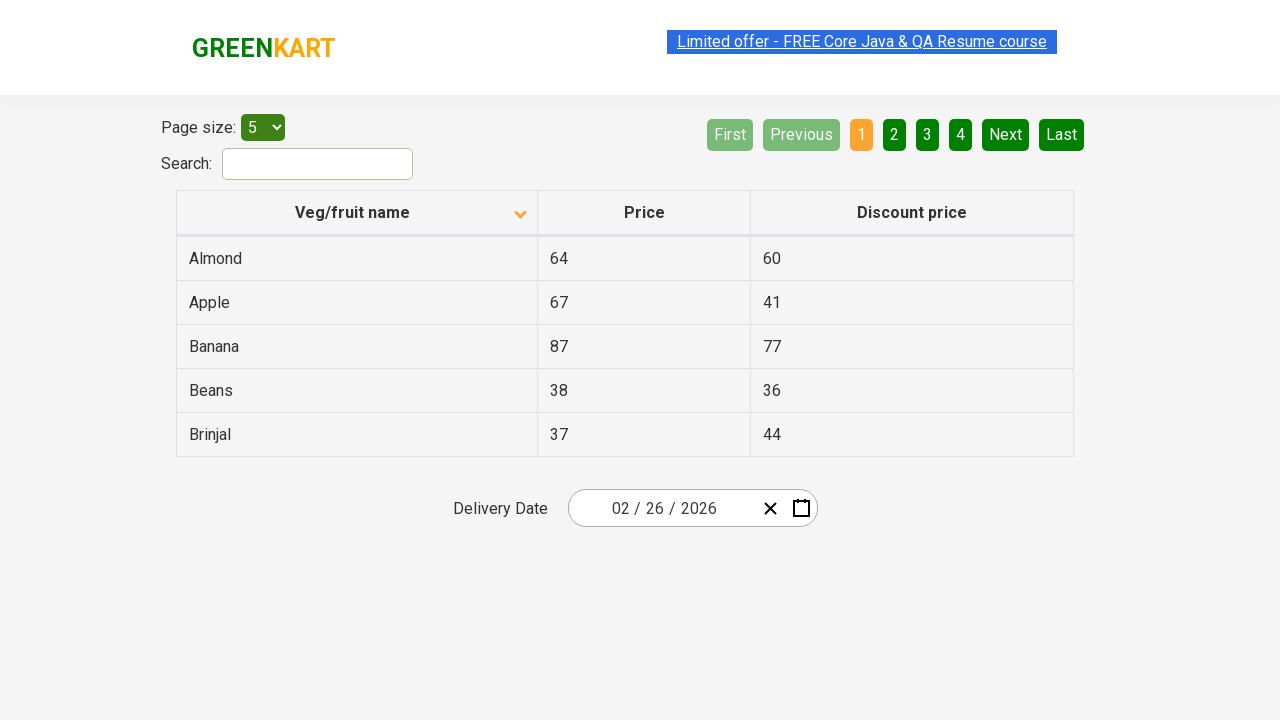

Verified that first column is sorted correctly
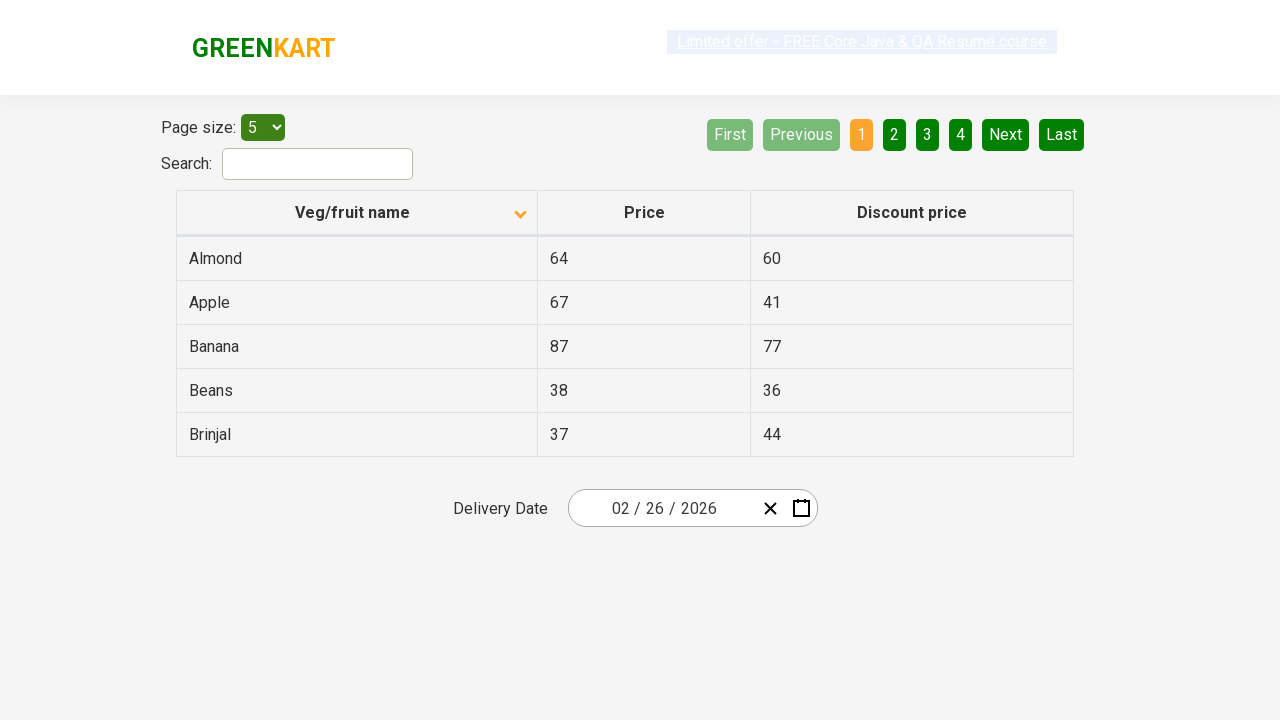

Retrieved all rows from first column for searching
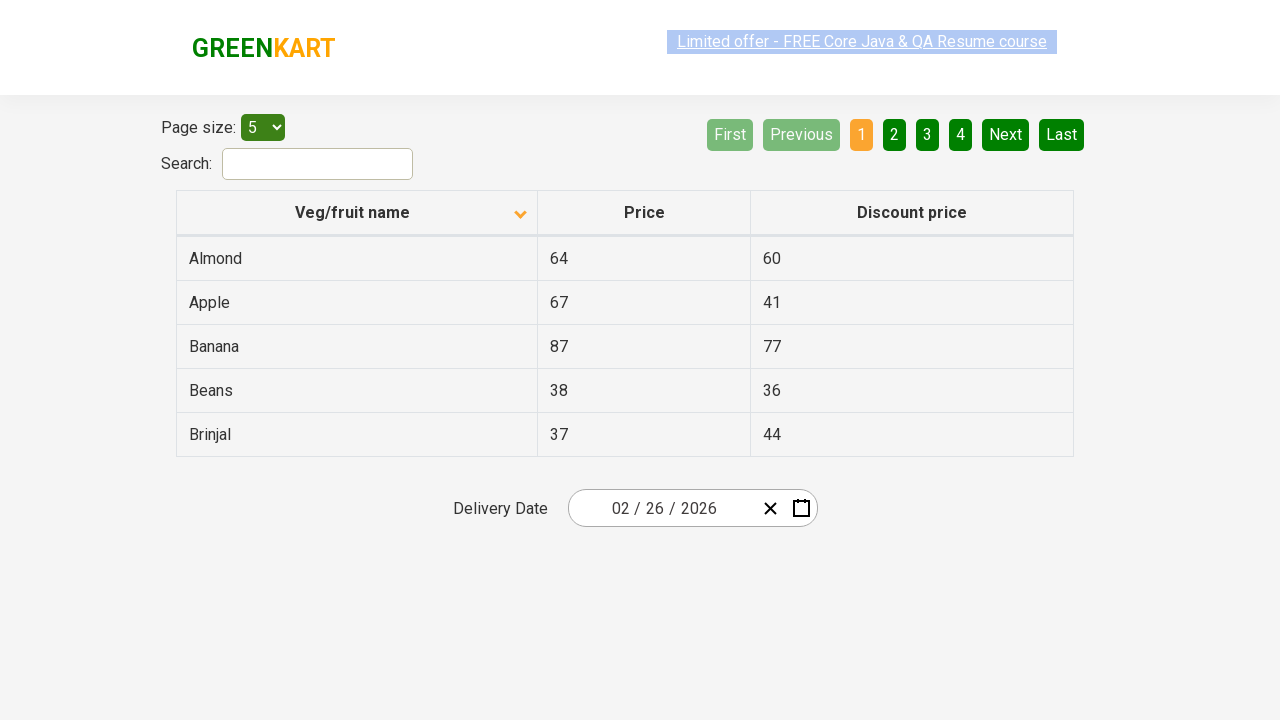

Clicked next page button to continue searching for 'Rice' at (1006, 134) on xpath=//body/div[@id='root']/div[1]/div[1]/div[1]/div[1]/div[1]/div[1]/div[1]/di
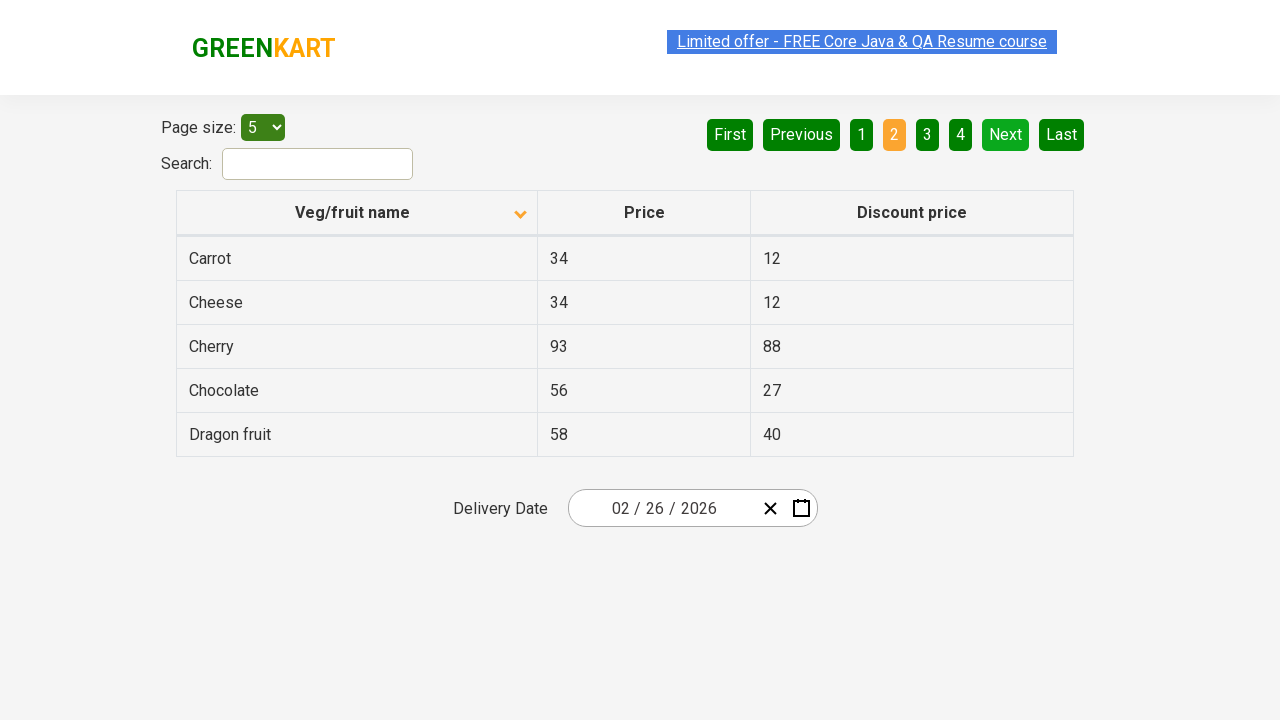

Waited for next page to load
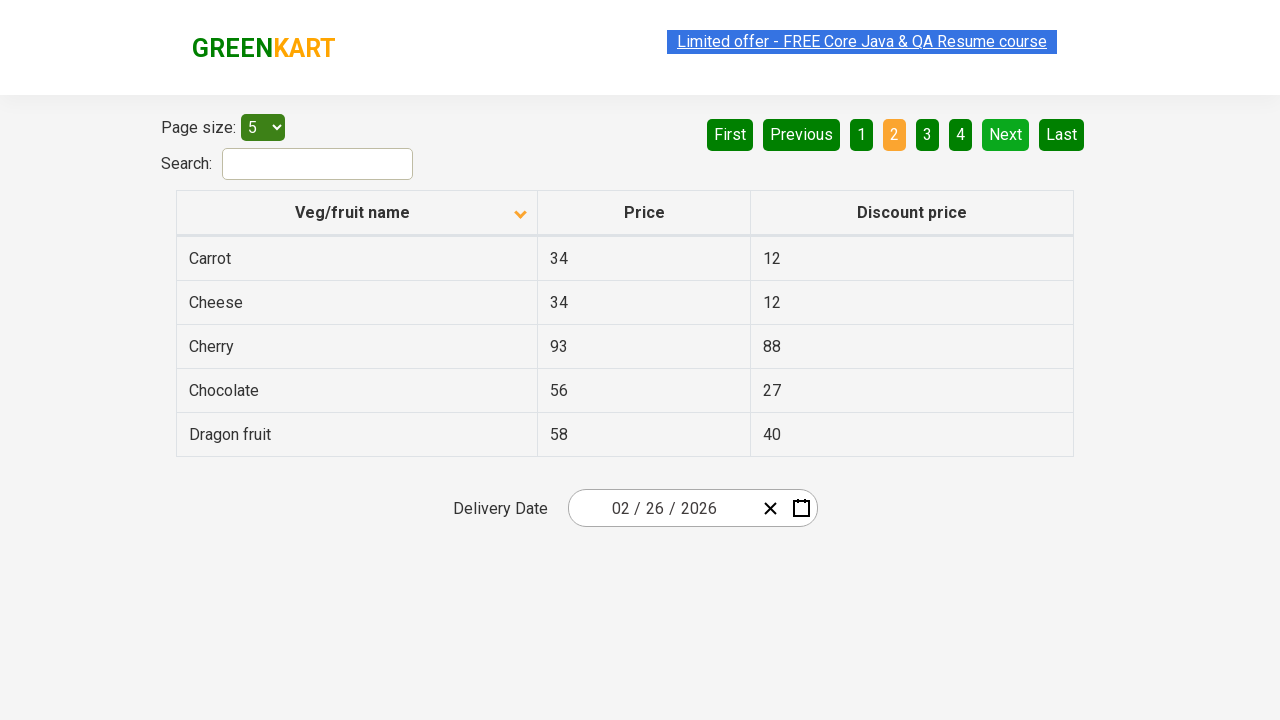

Retrieved all rows from first column for searching
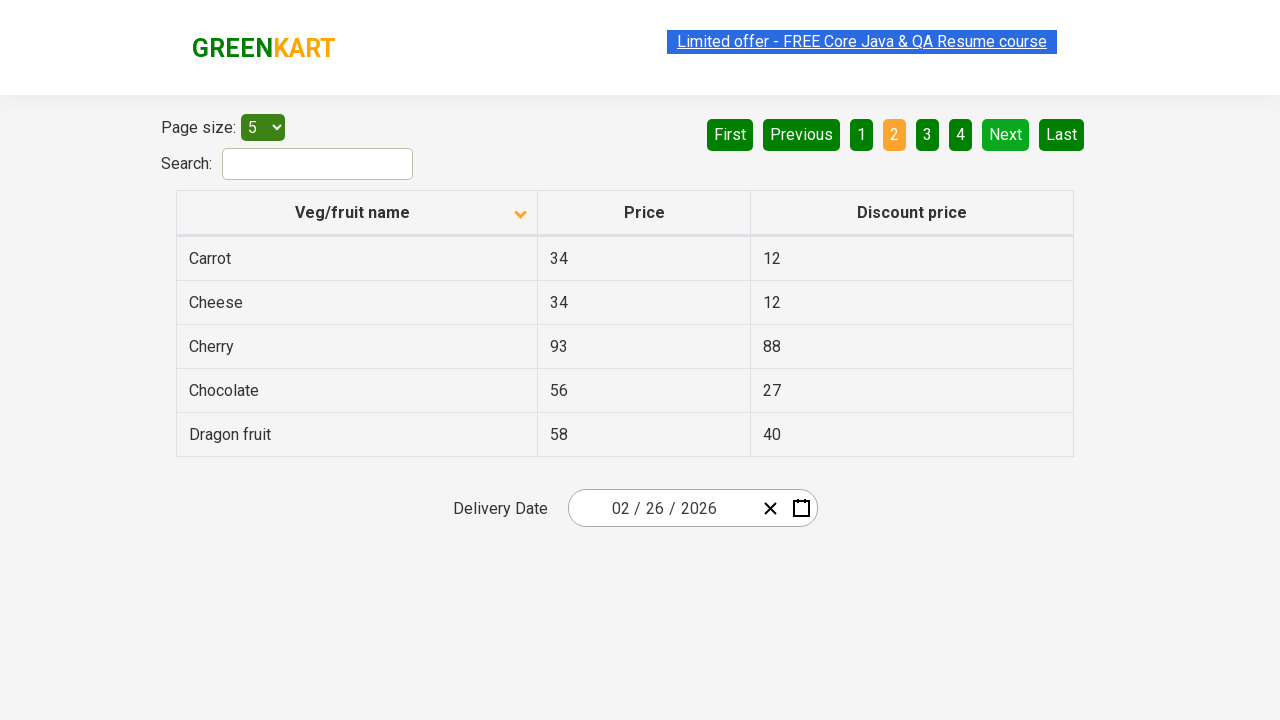

Clicked next page button to continue searching for 'Rice' at (1006, 134) on xpath=//body/div[@id='root']/div[1]/div[1]/div[1]/div[1]/div[1]/div[1]/div[1]/di
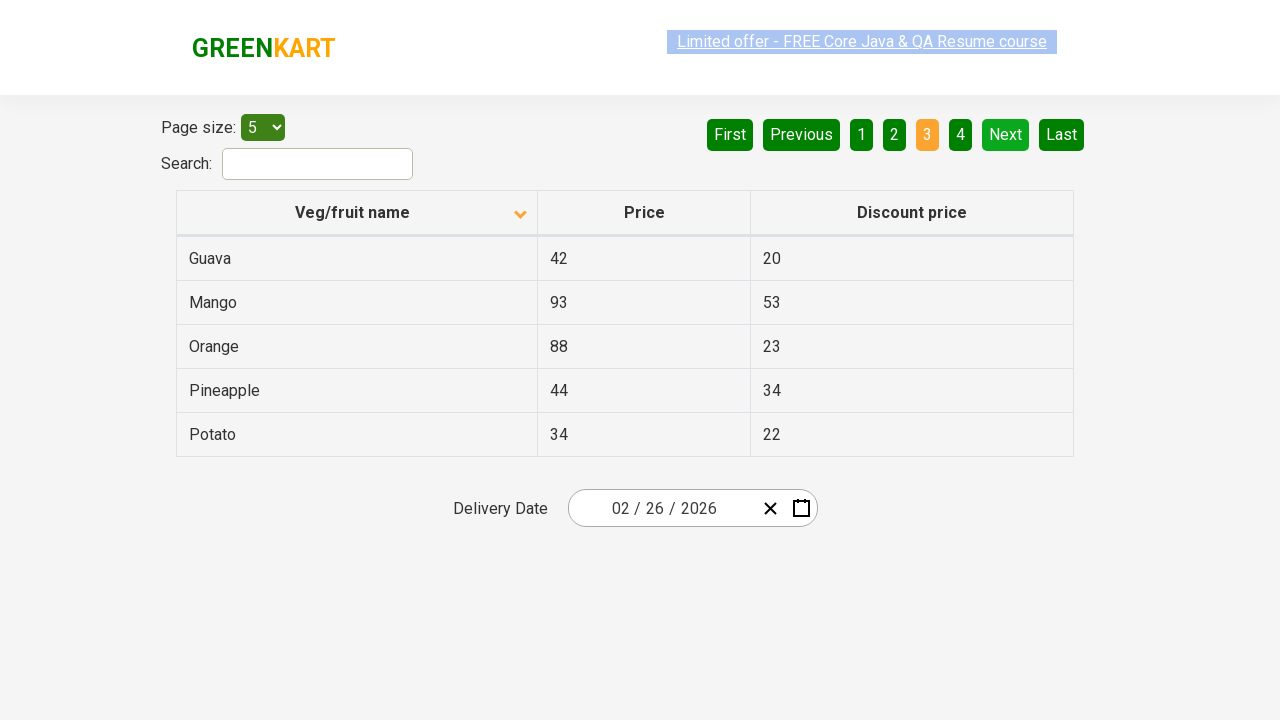

Waited for next page to load
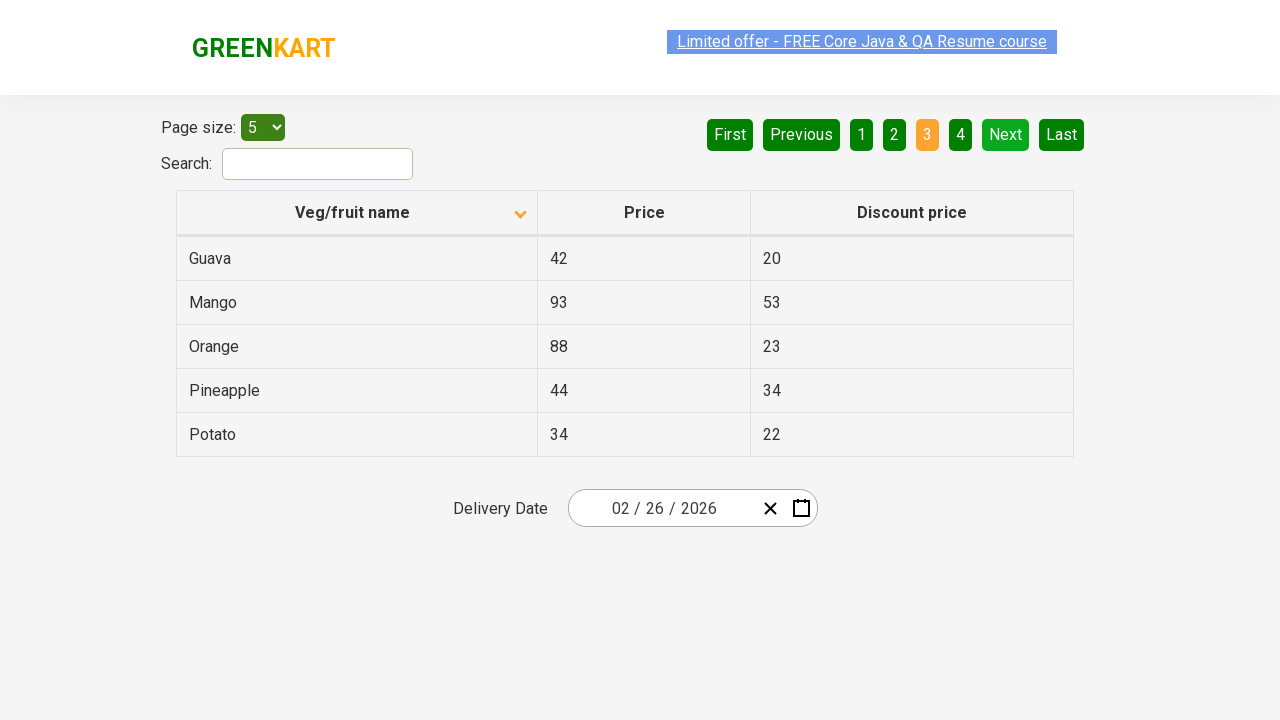

Retrieved all rows from first column for searching
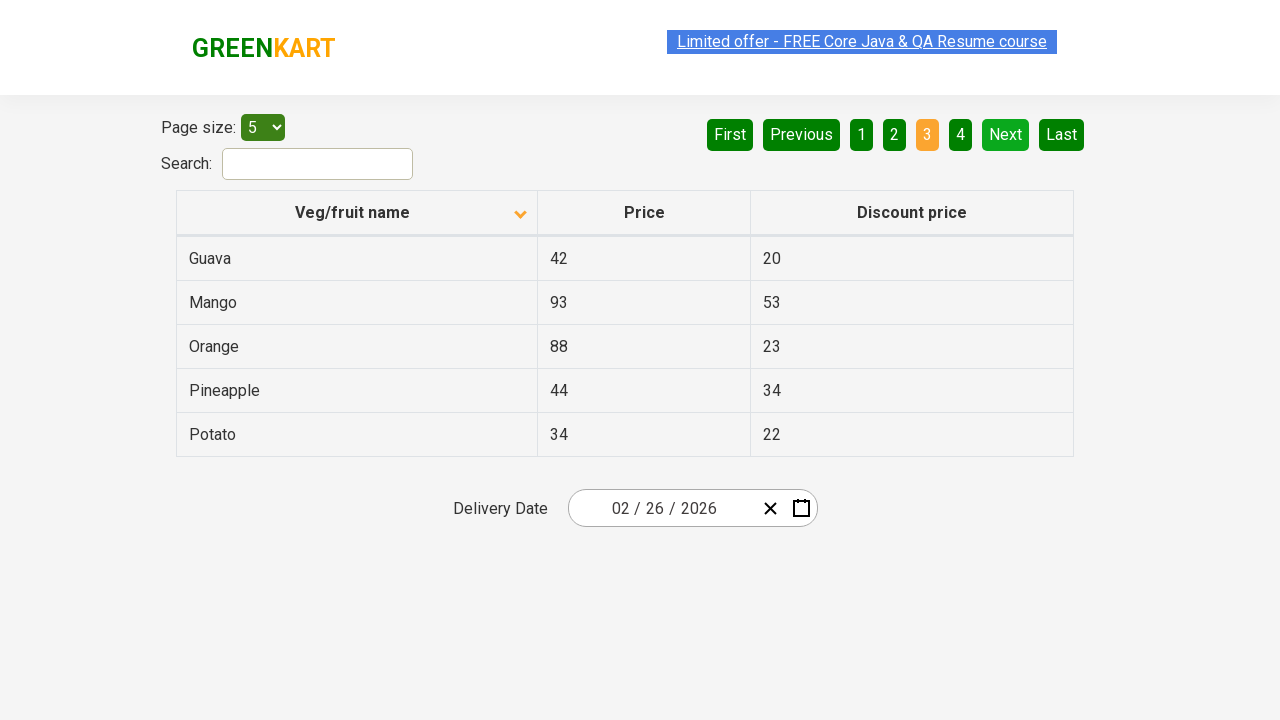

Clicked next page button to continue searching for 'Rice' at (1006, 134) on xpath=//body/div[@id='root']/div[1]/div[1]/div[1]/div[1]/div[1]/div[1]/div[1]/di
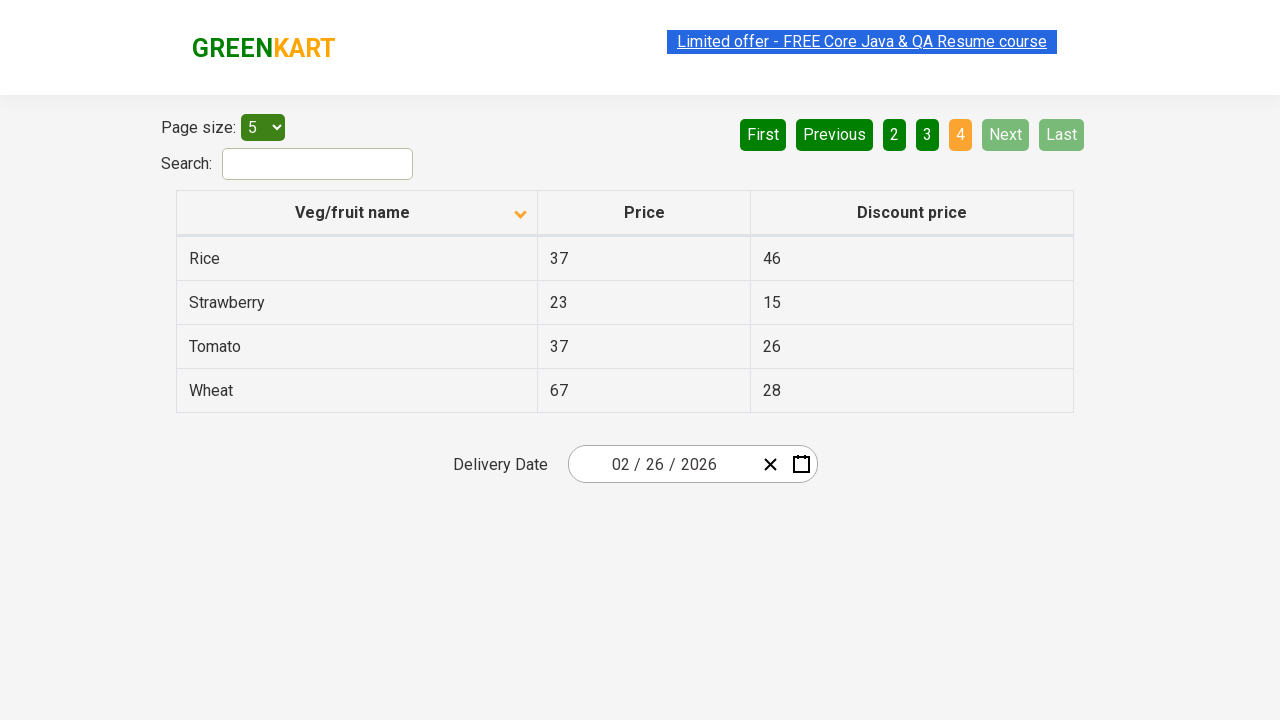

Waited for next page to load
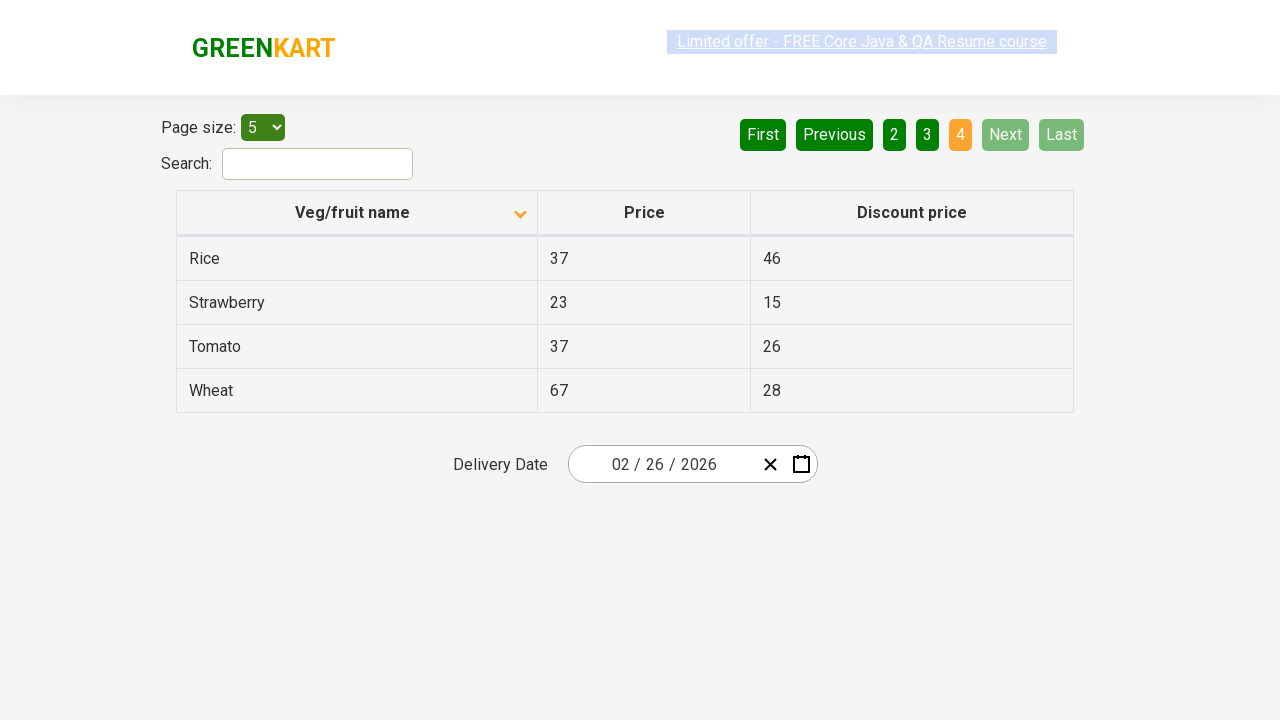

Retrieved all rows from first column for searching
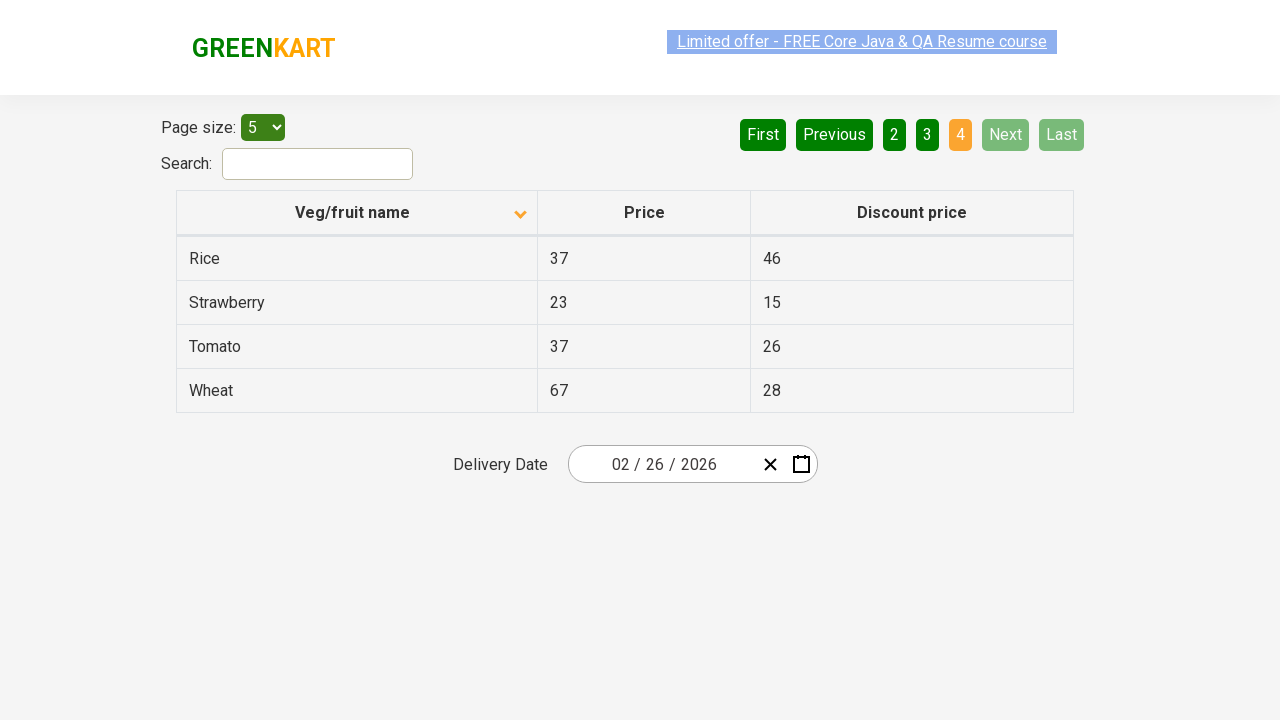

Found 'Rice' in table with price: 37
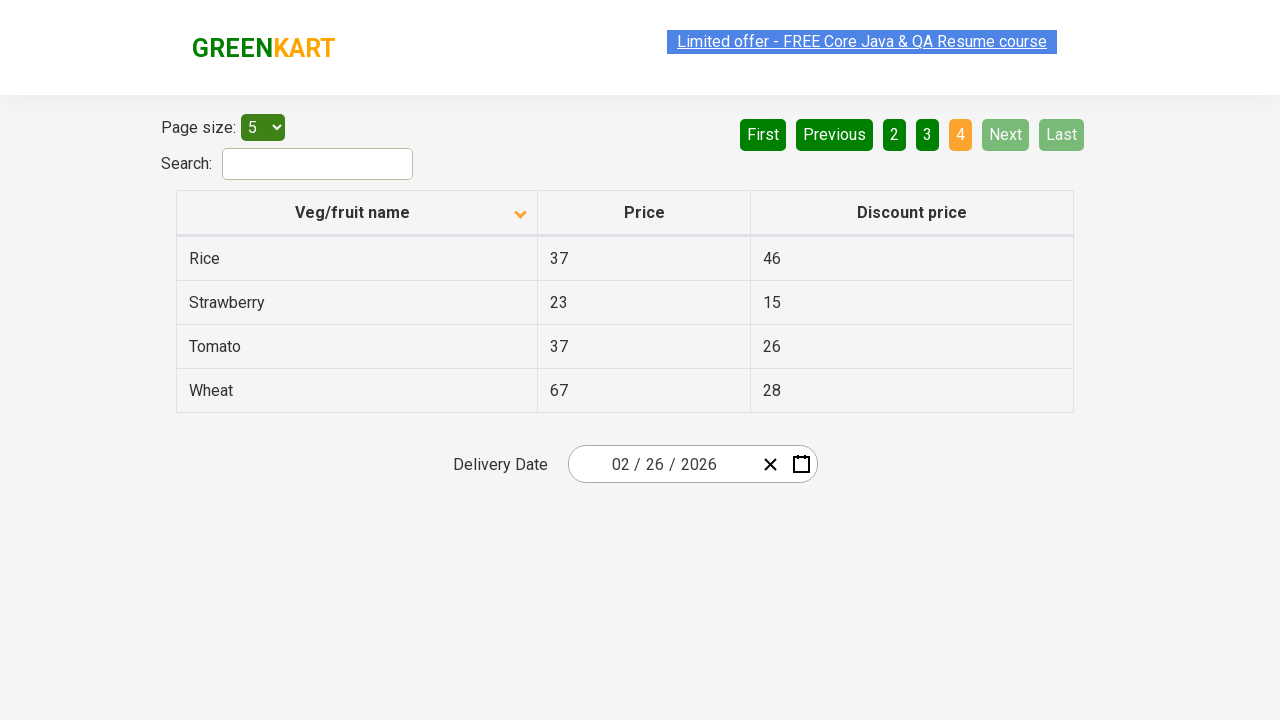

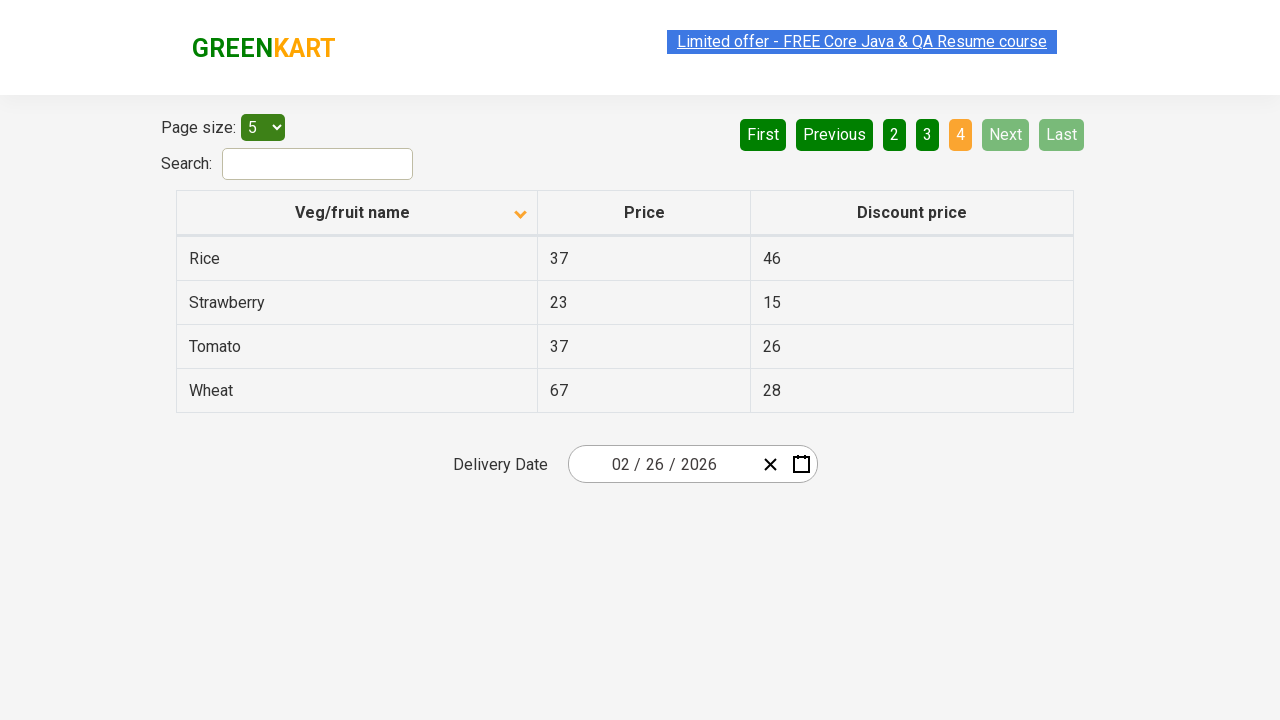